Tests radio button selection by clicking the unchecked radio to select it

Starting URL: https://bonigarcia.dev/selenium-webdriver-java/web-form.html

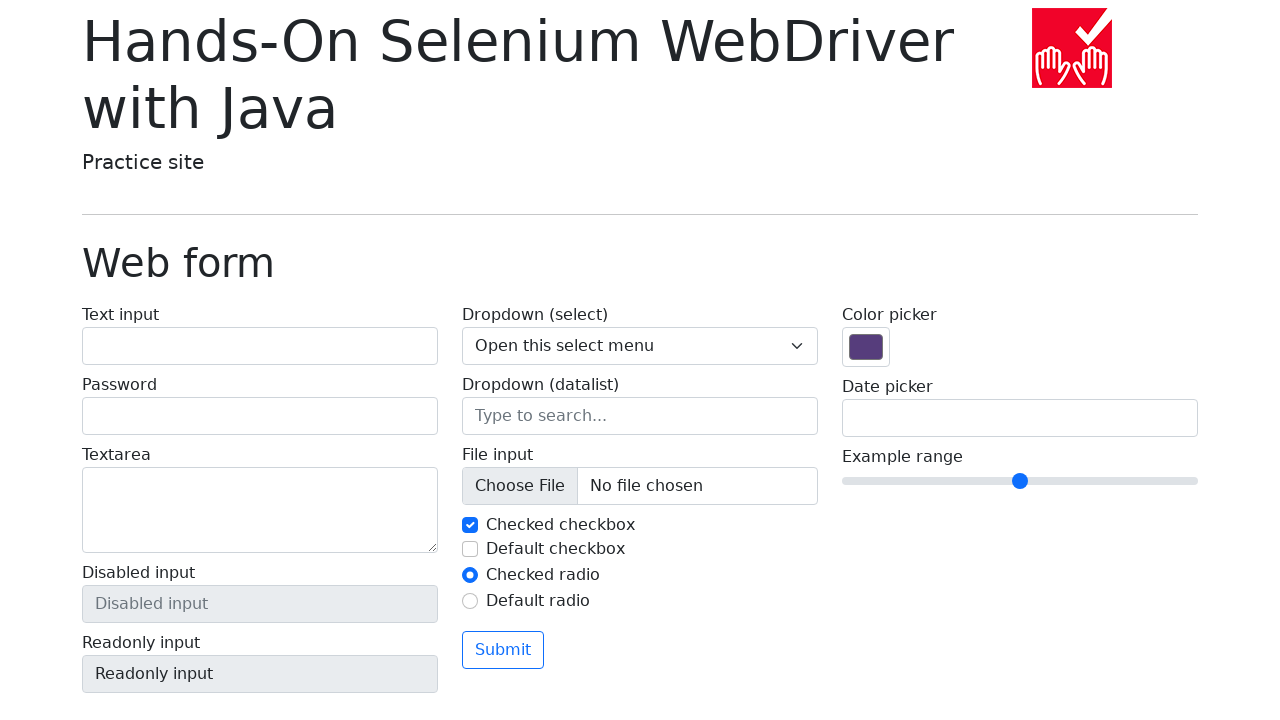

Navigated to web form page
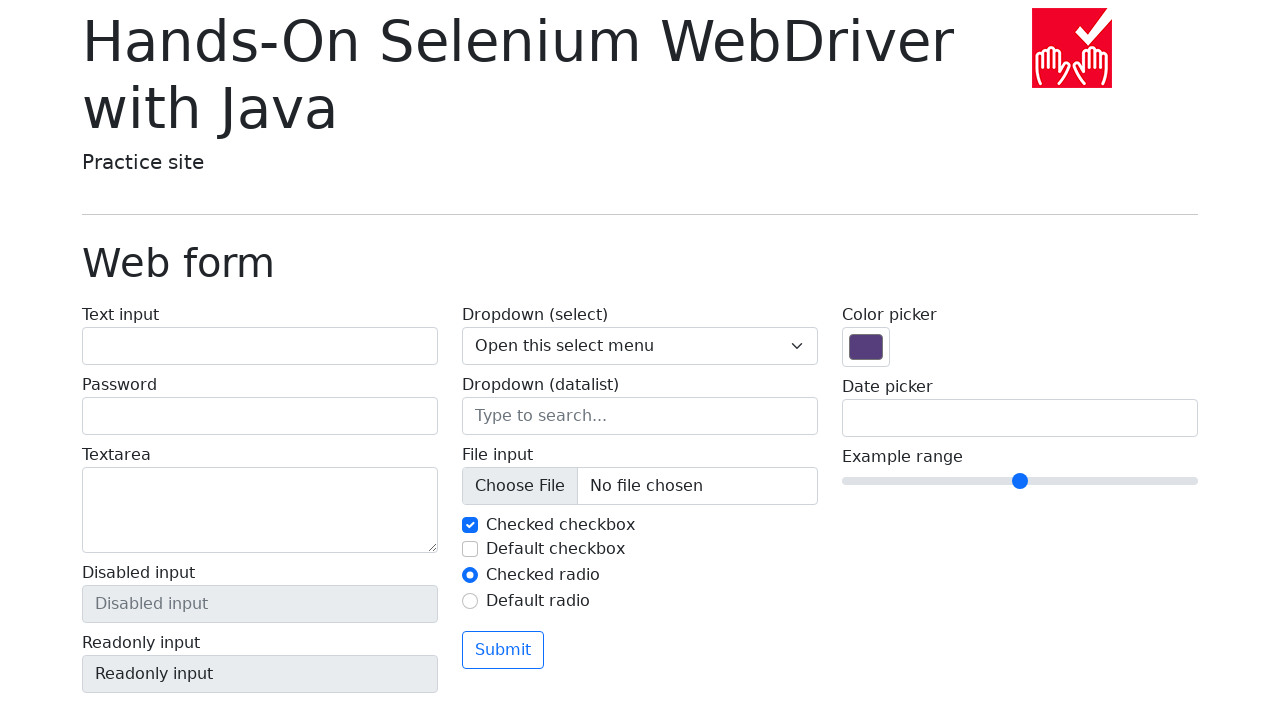

Clicked unchecked radio button to select it at (470, 601) on xpath=//input[@id='my-radio-2']
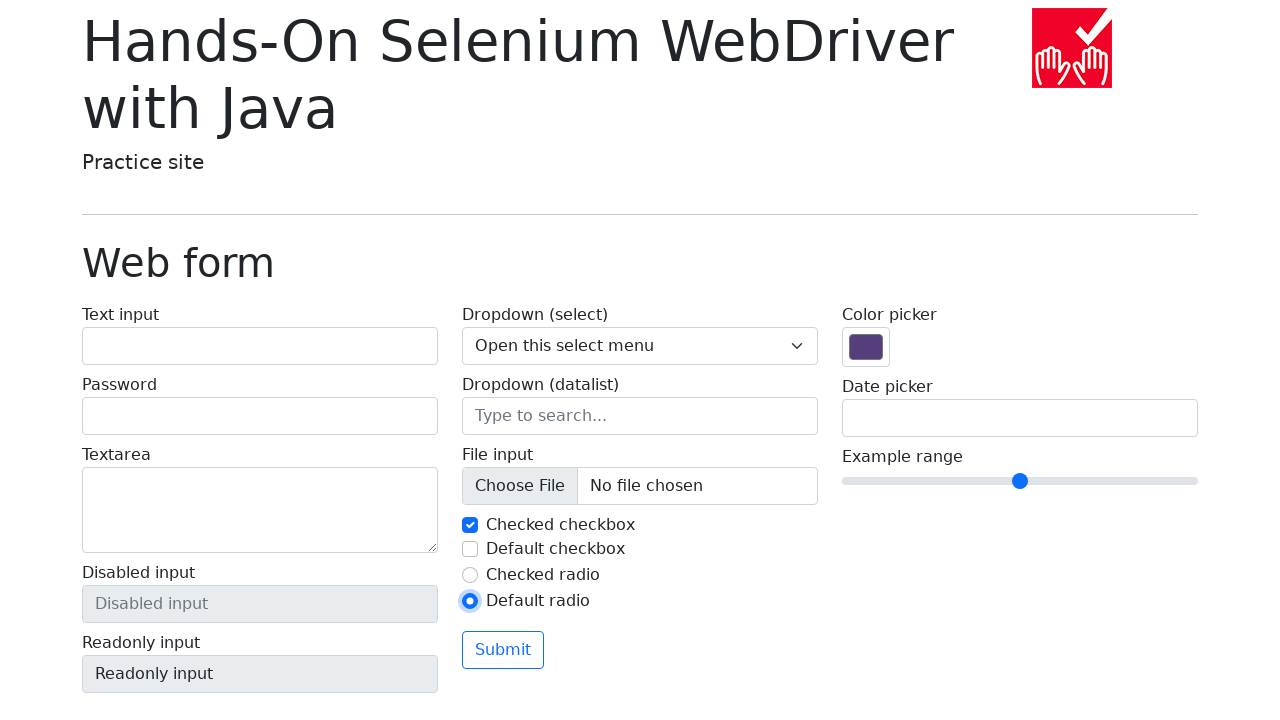

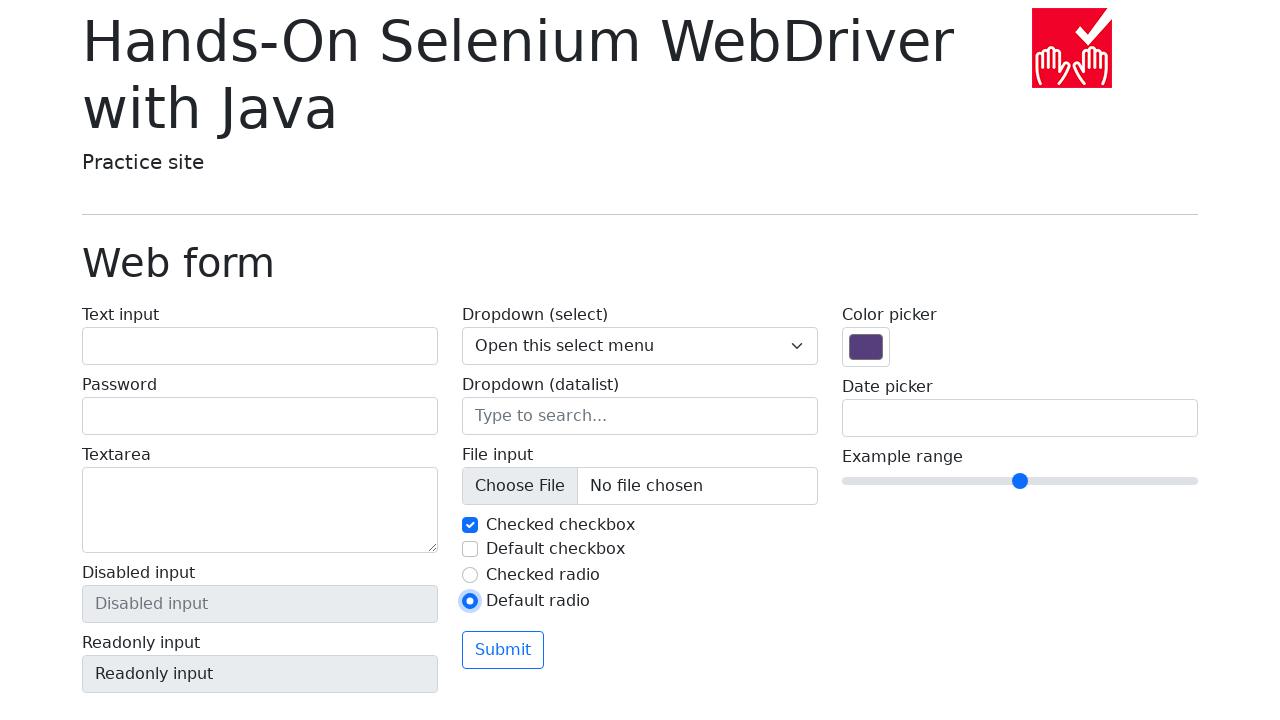